Tests Python.org search functionality by searching for "pycon" and verifying results are found

Starting URL: http://www.python.org

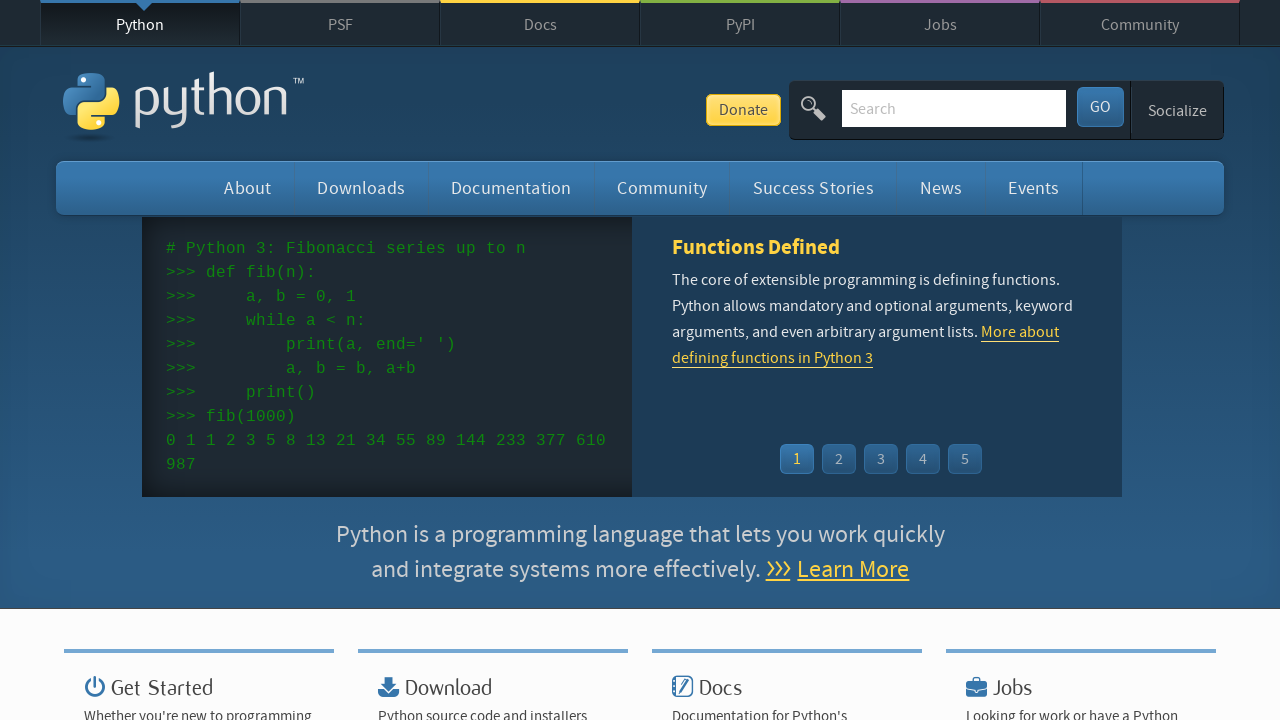

Verified page title contains 'Python'
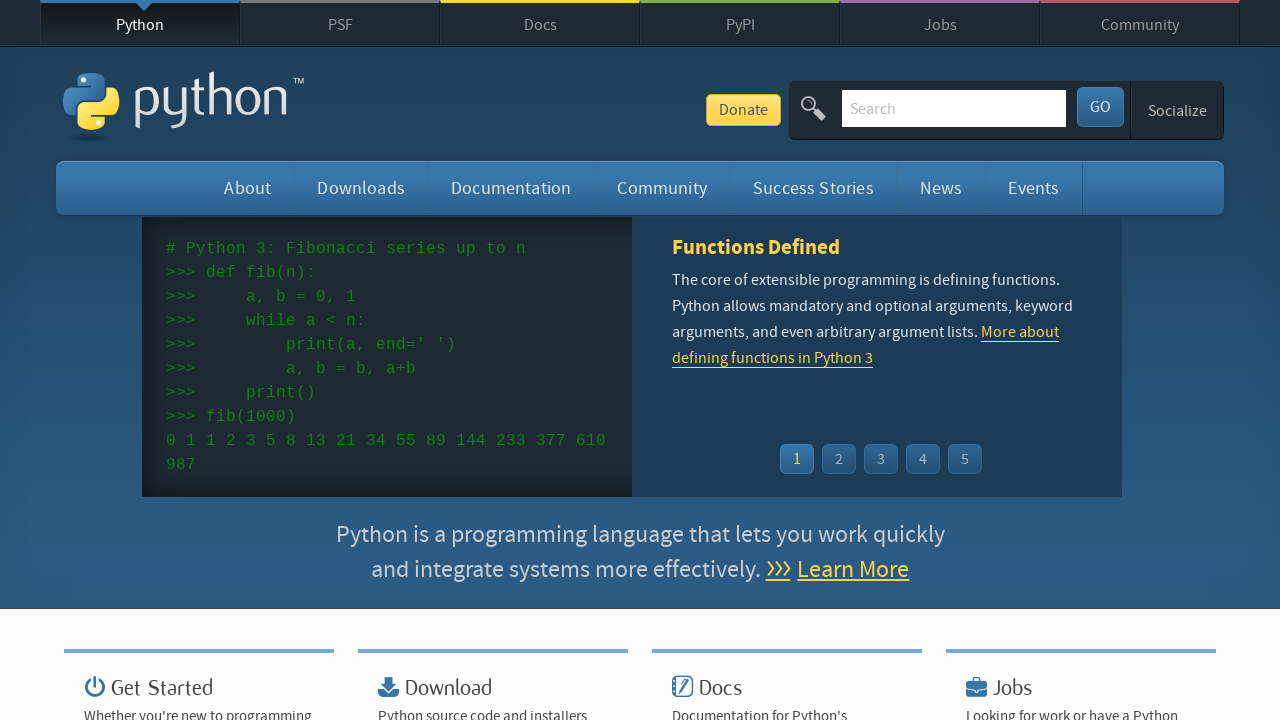

Located search box element
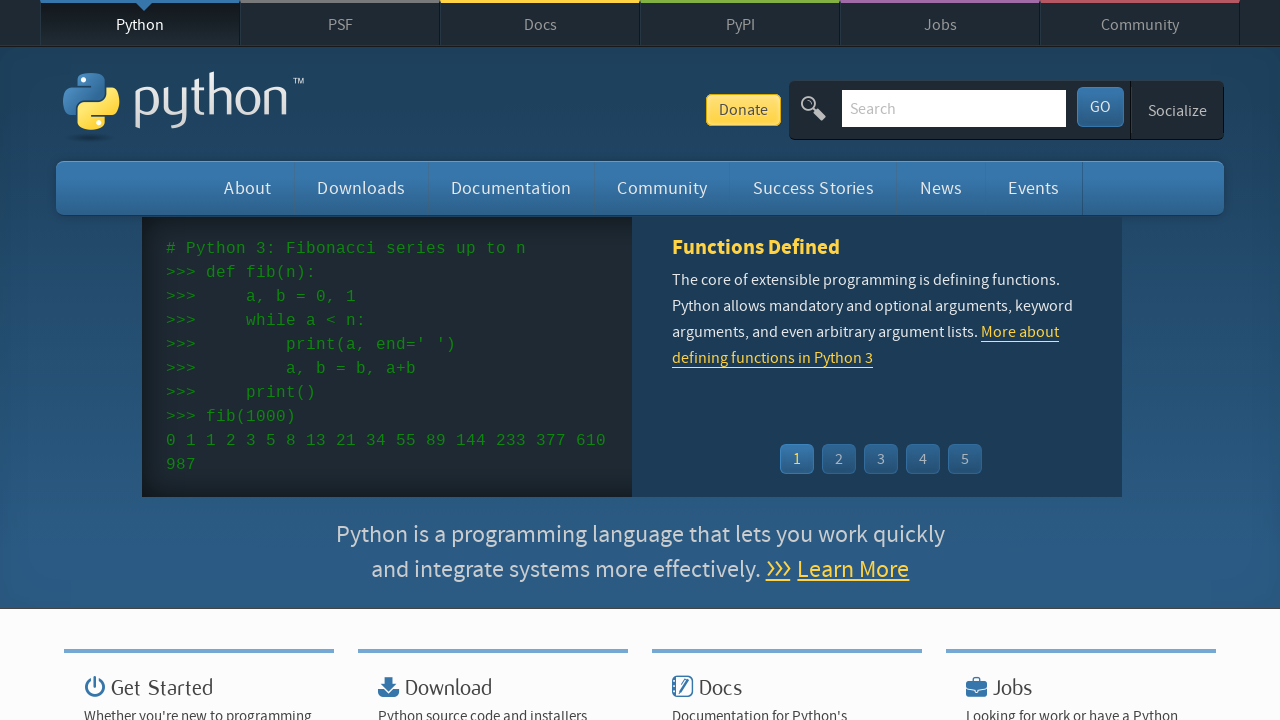

Cleared search box on input[name='q']
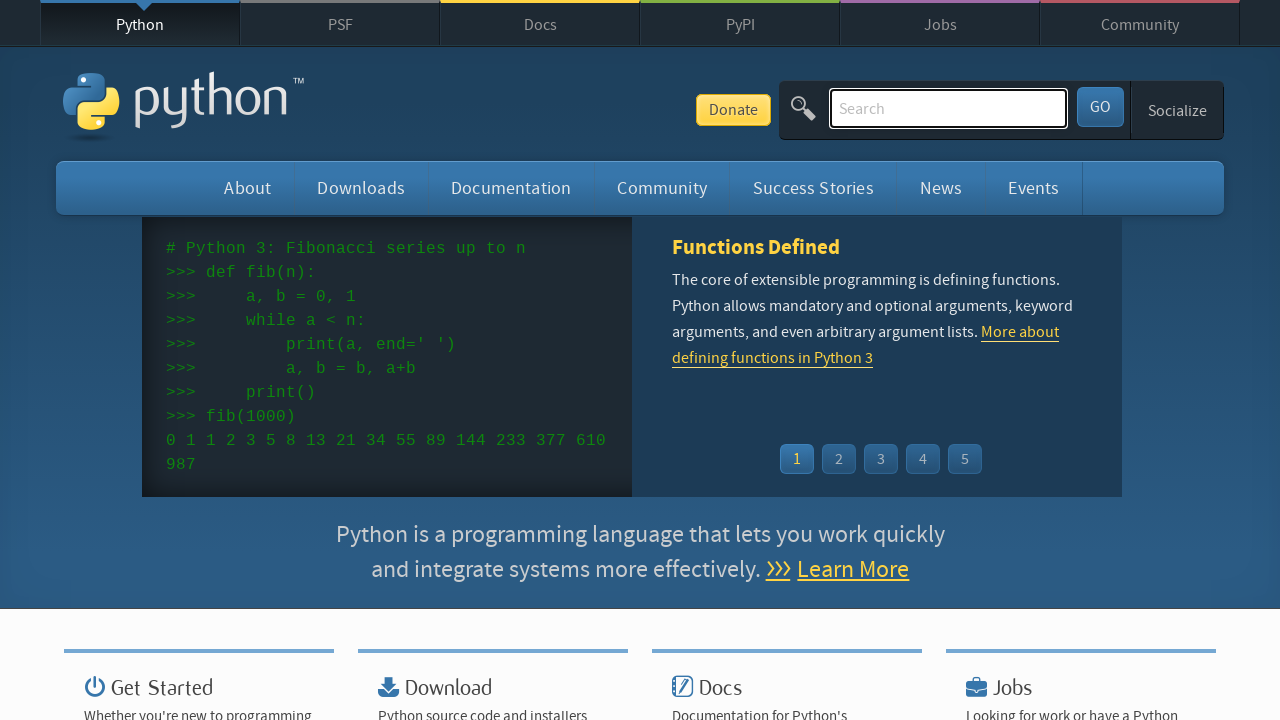

Filled search box with 'pycon' on input[name='q']
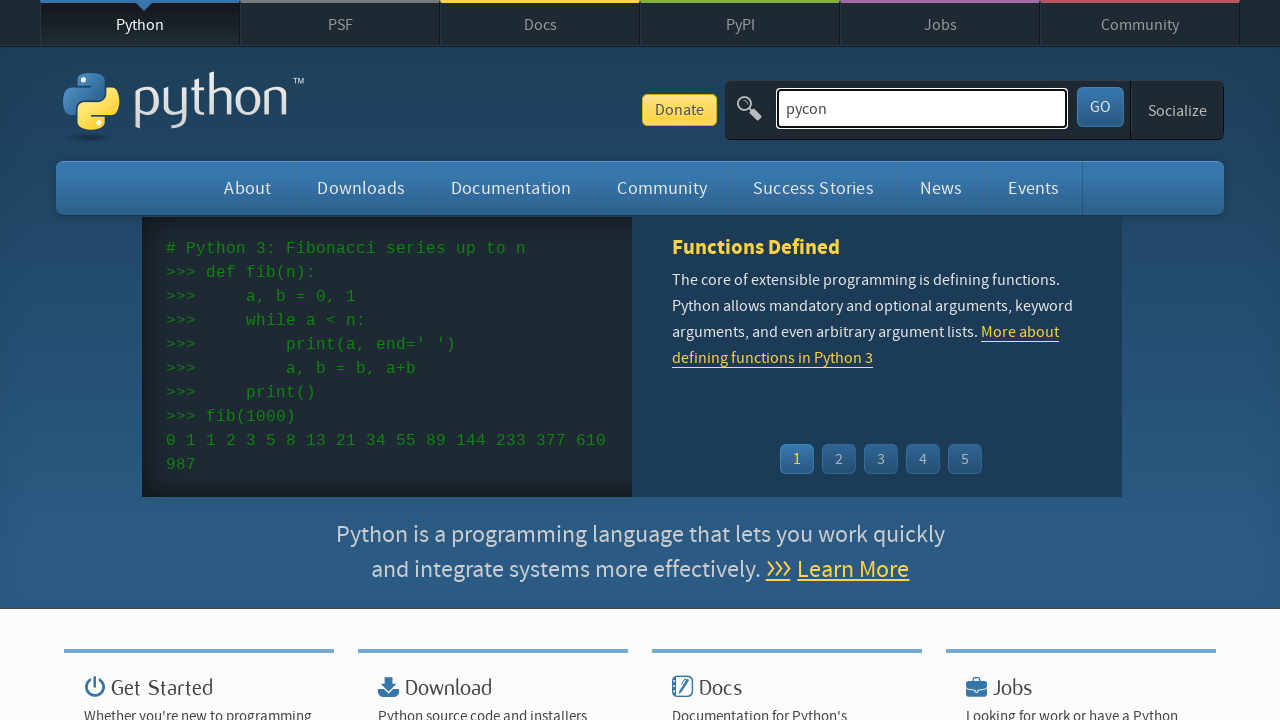

Pressed Enter to submit search on input[name='q']
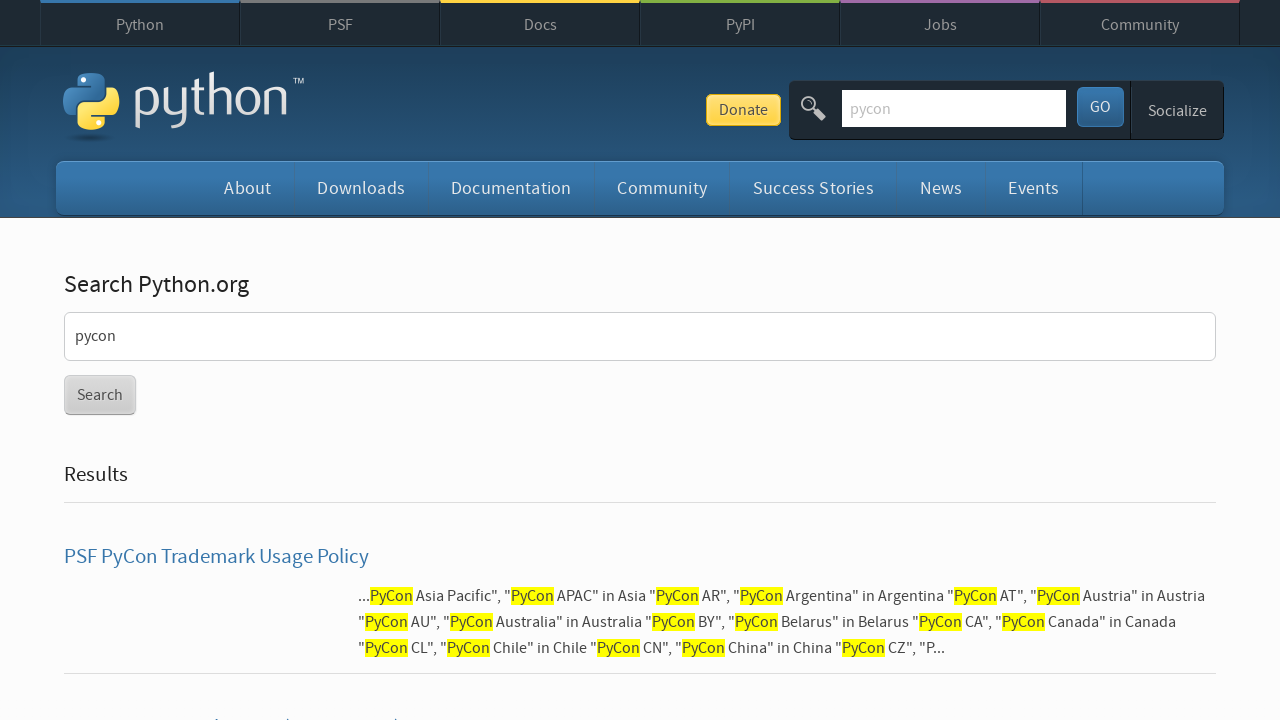

Waited for network to become idle after search
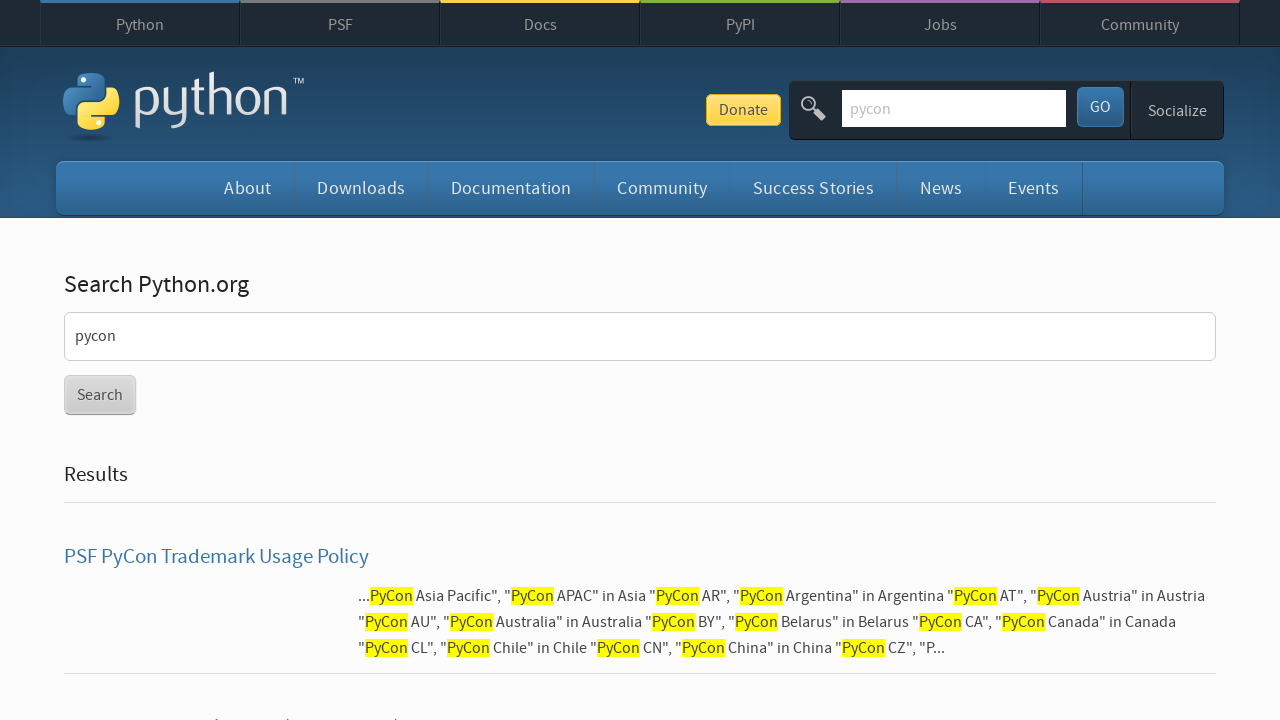

Verified search results were found (no 'No results found' message)
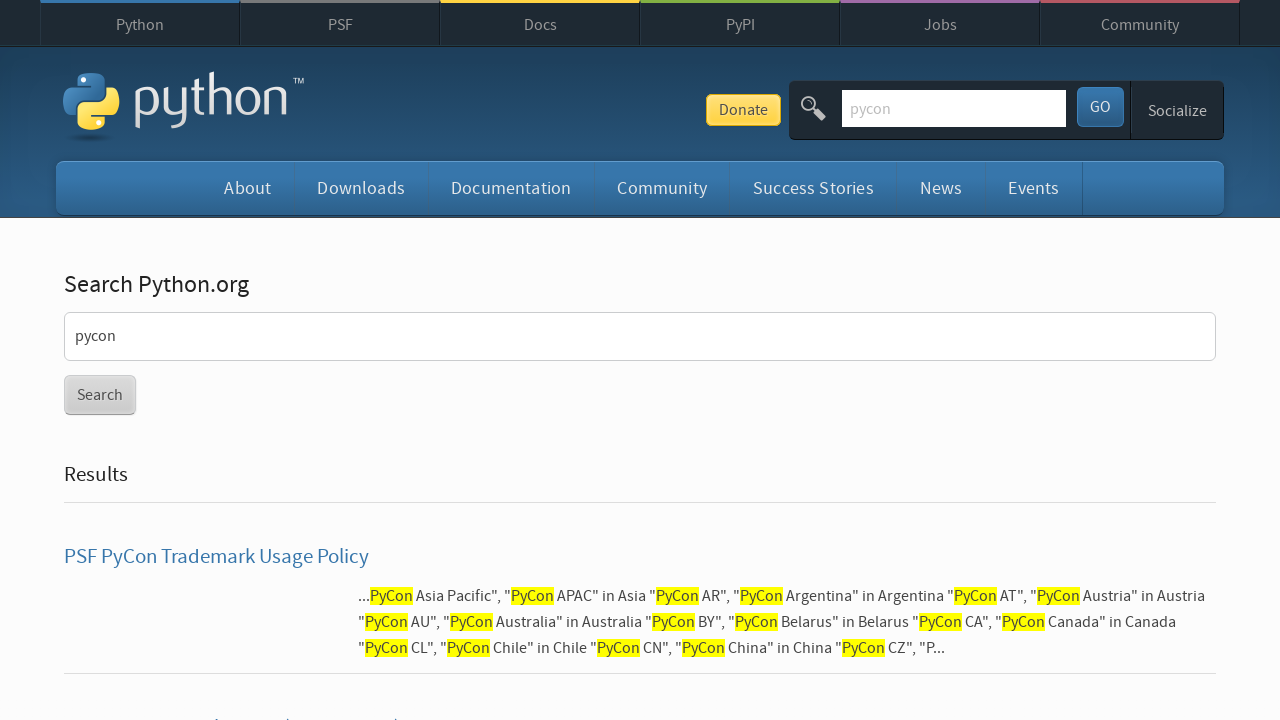

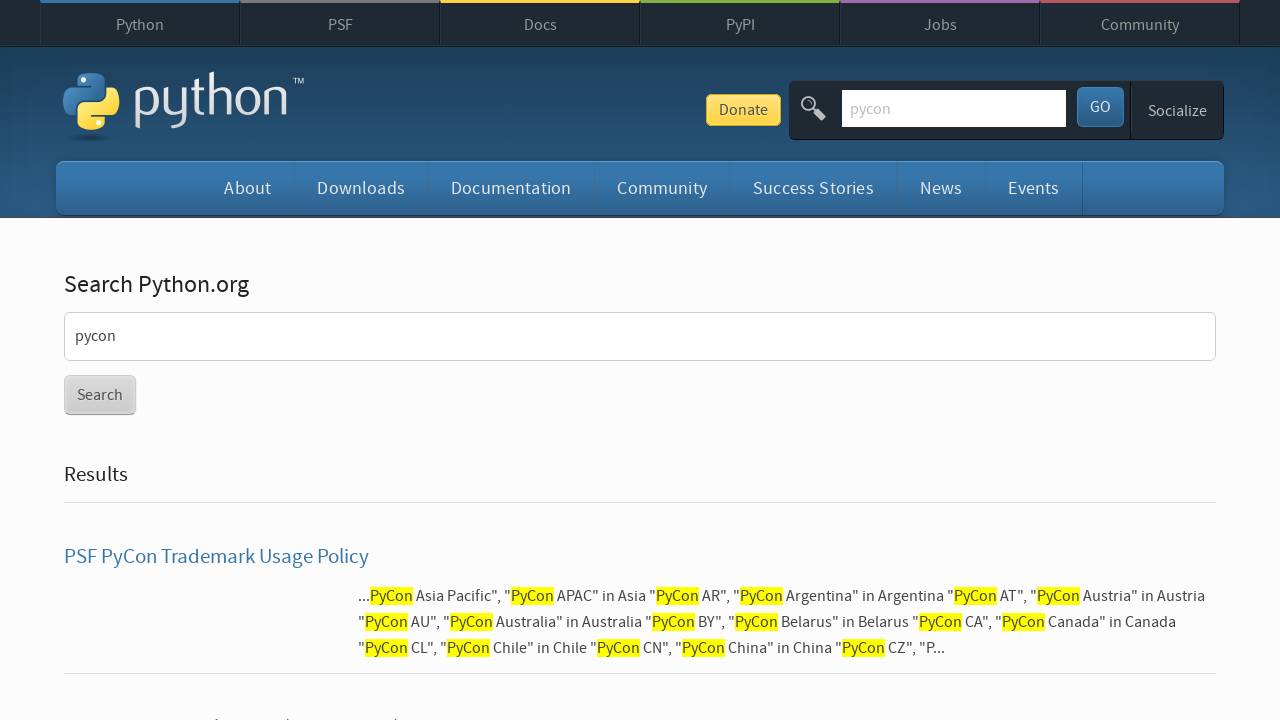